Navigates to the omayo blogspot test page and clicks on the "compendiumdev" link to navigate to that resource.

Starting URL: https://omayo.blogspot.com/

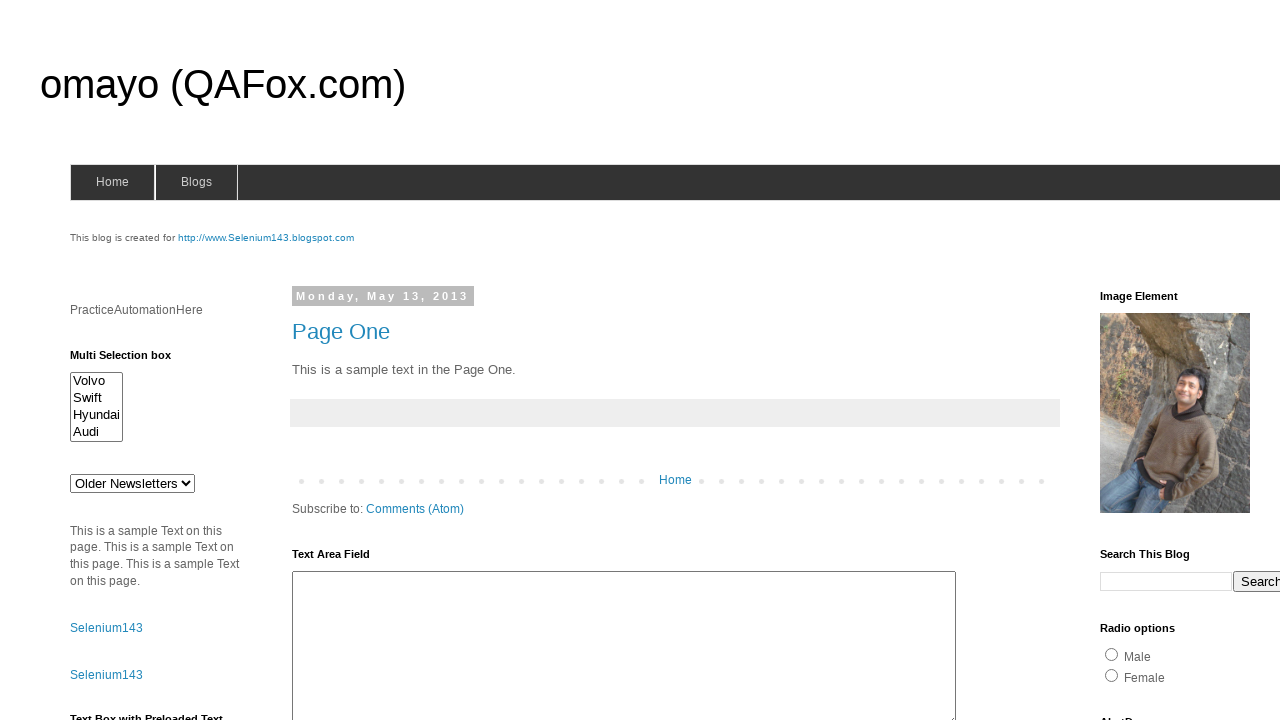

Navigated to omayo blogspot test page
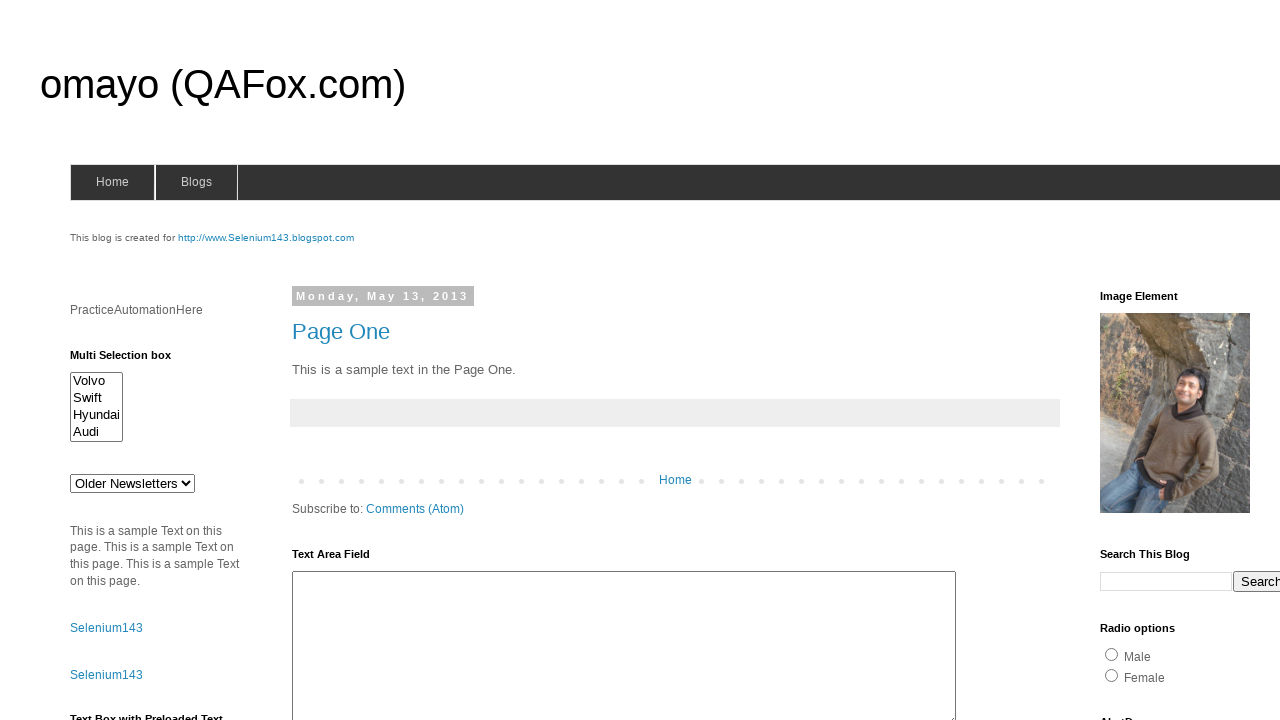

Clicked on the 'compendiumdev' link at (1160, 360) on text=compendiumdev
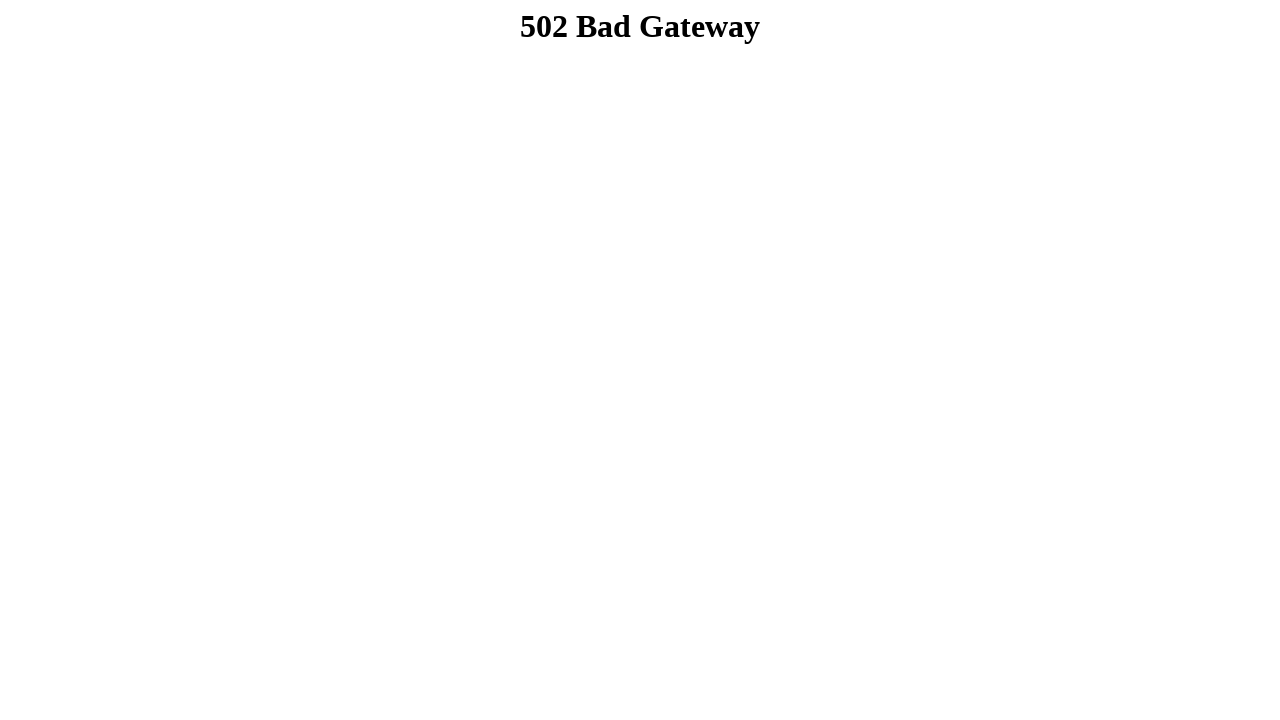

Page load completed after clicking compendiumdev link
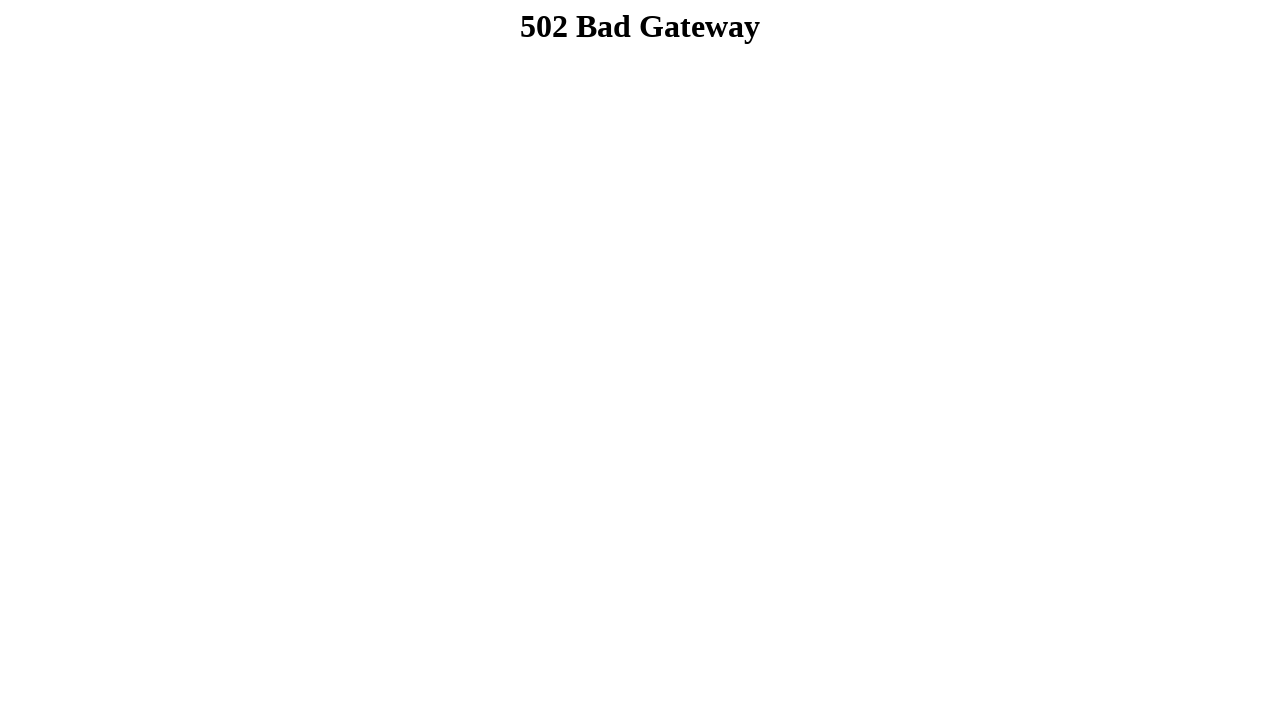

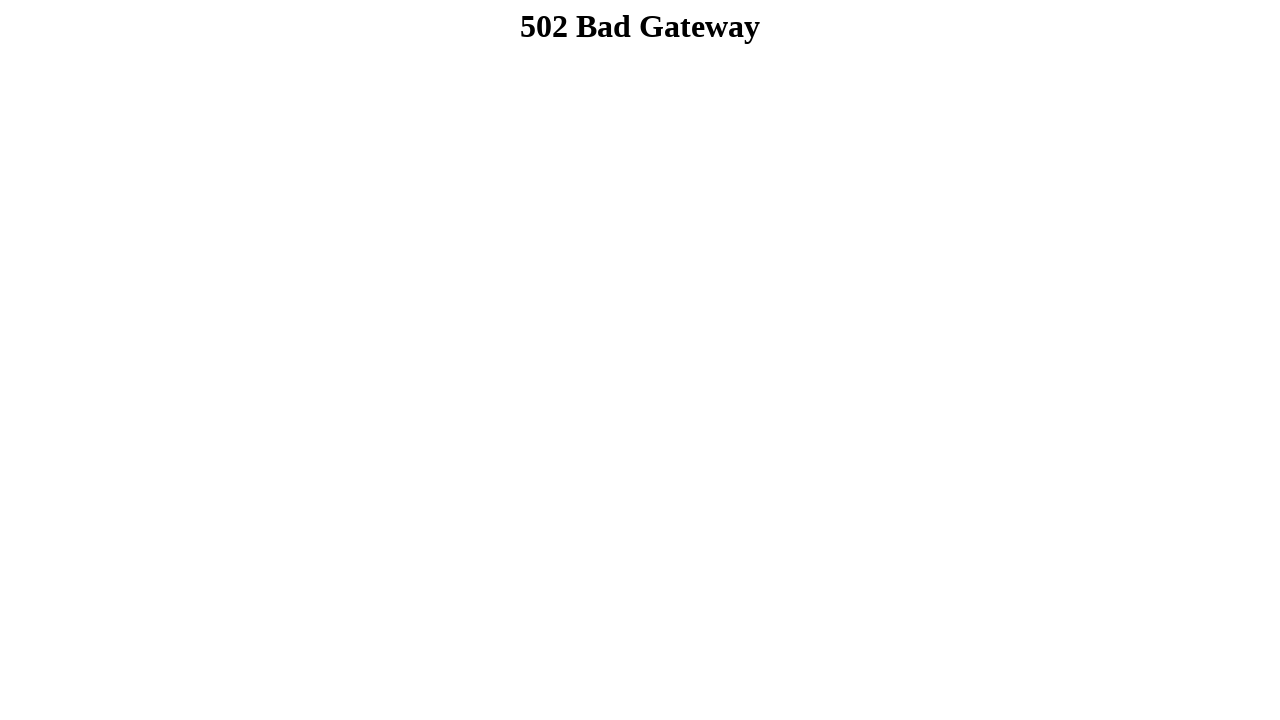